Selects the "annualised hours" radio option and clicks Continue to proceed to the next step of the holiday entitlement calculator

Starting URL: https://www.gov.uk/calculate-your-holiday-entitlement/y/irregular-hours-and-part-year/2024-01-01

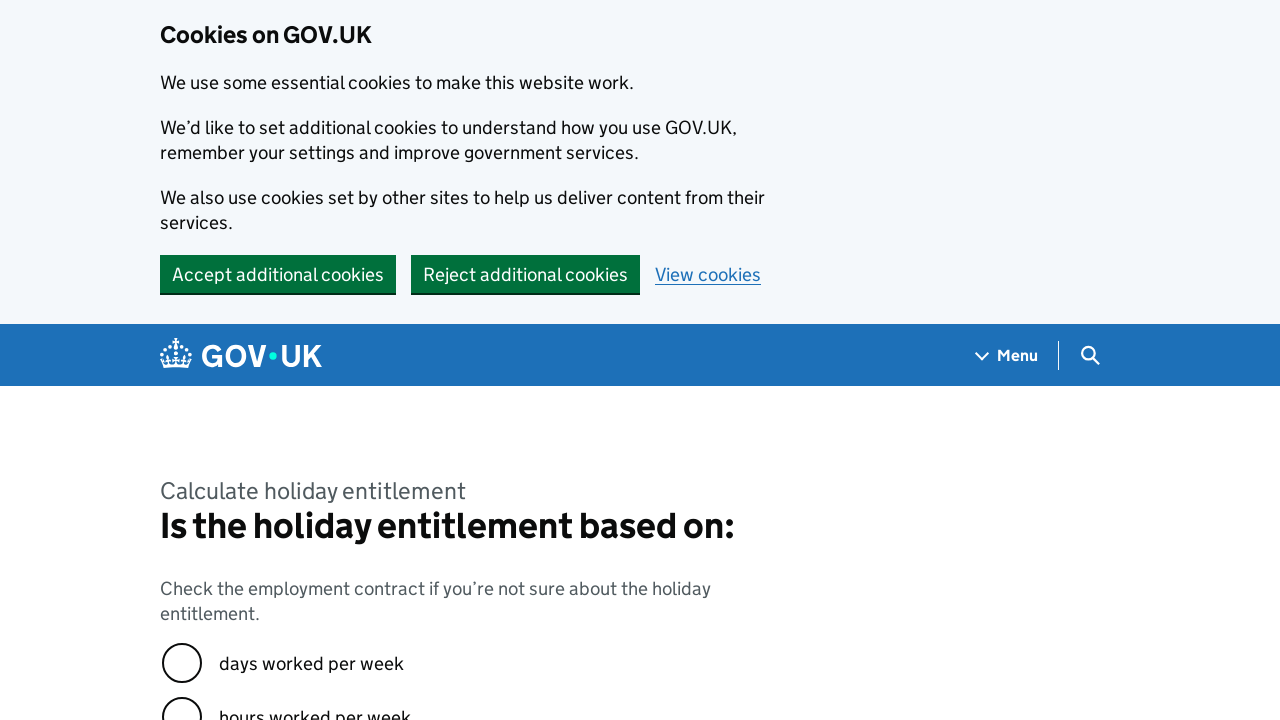

Selected the 'annualised hours' radio option at (182, 360) on internal:role=radio[name="annualised hours"i]
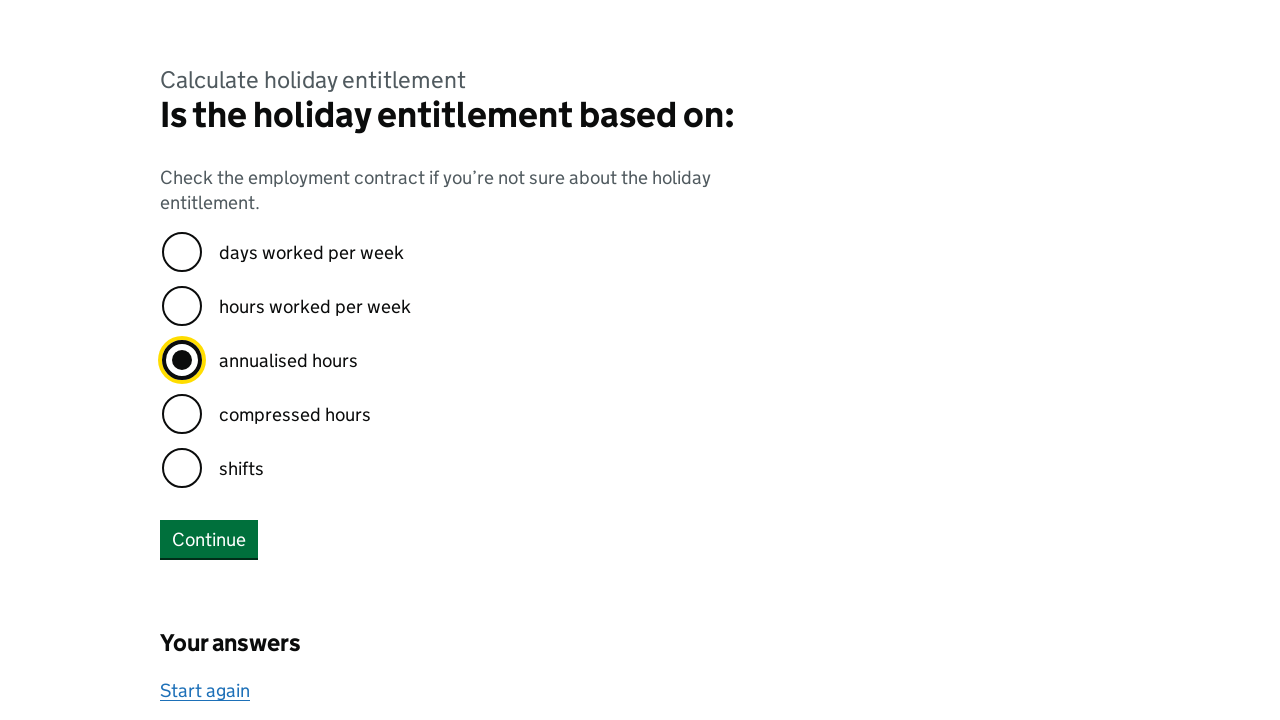

Clicked Continue button to proceed to next step at (209, 539) on internal:role=button[name="Continue"i]
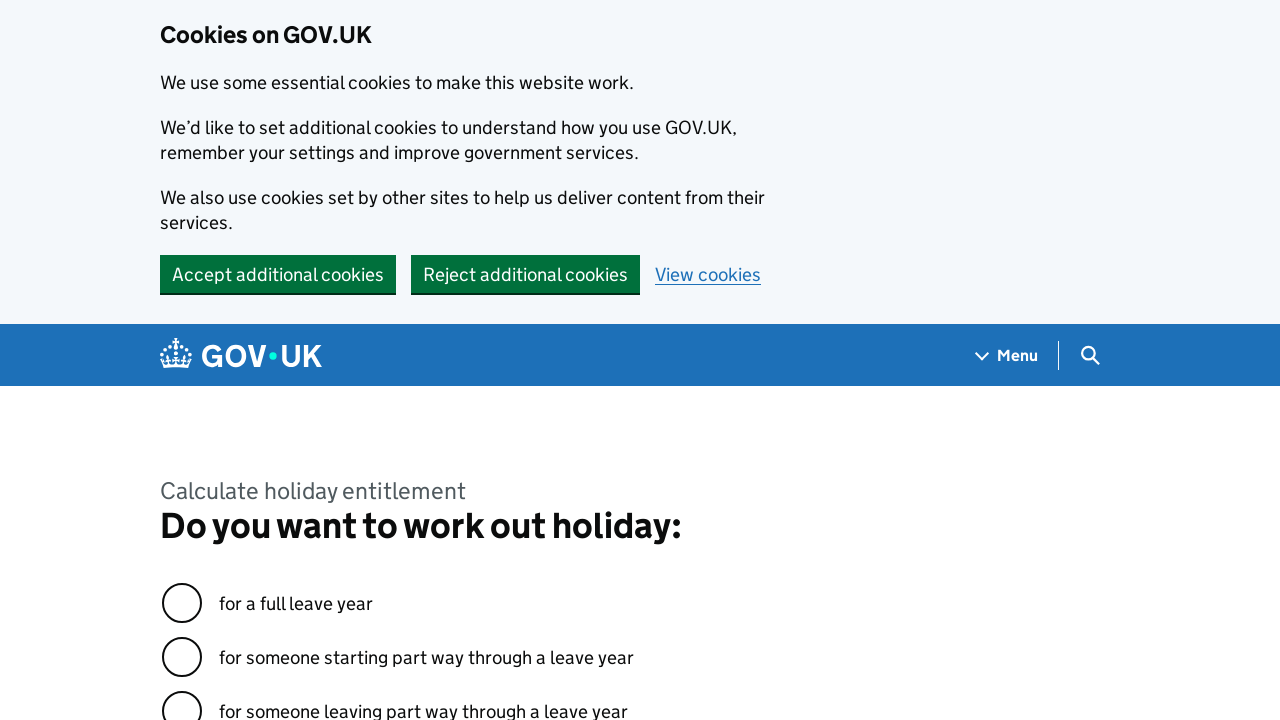

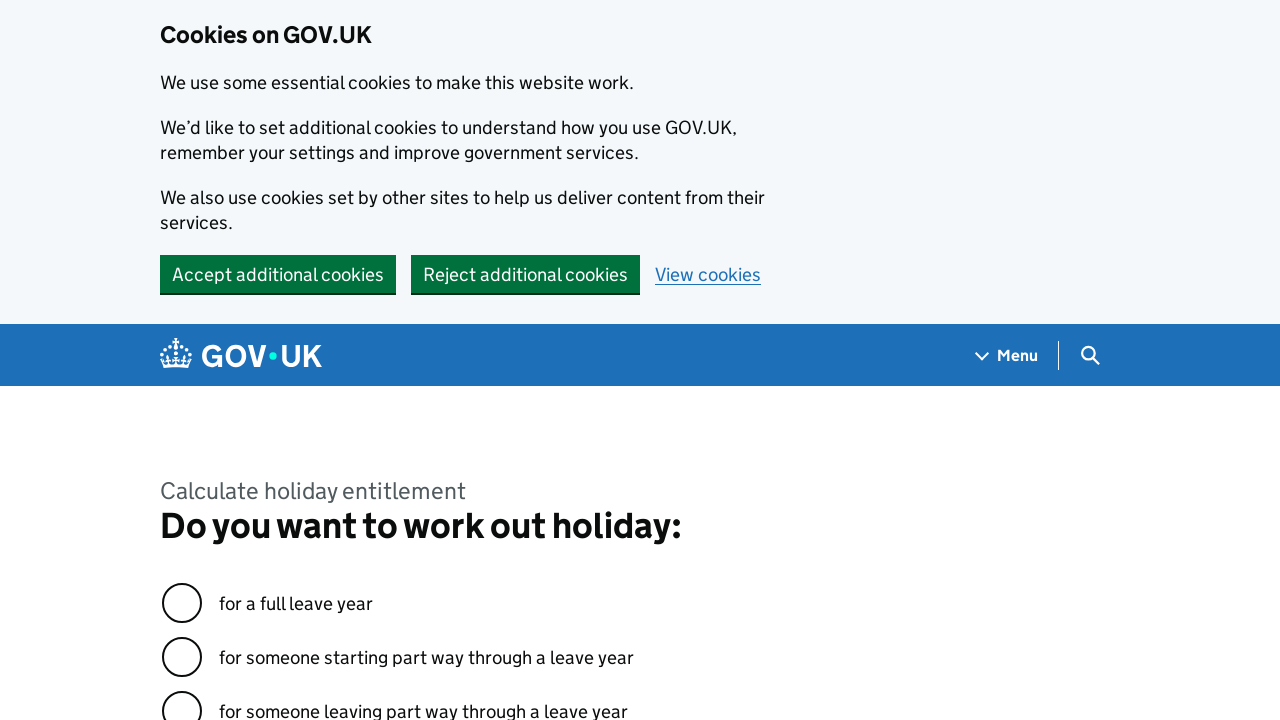